Tests Zappos homepage search functionality by entering "Green Shoes" in the search field and submitting the search form.

Starting URL: https://www.zappos.com

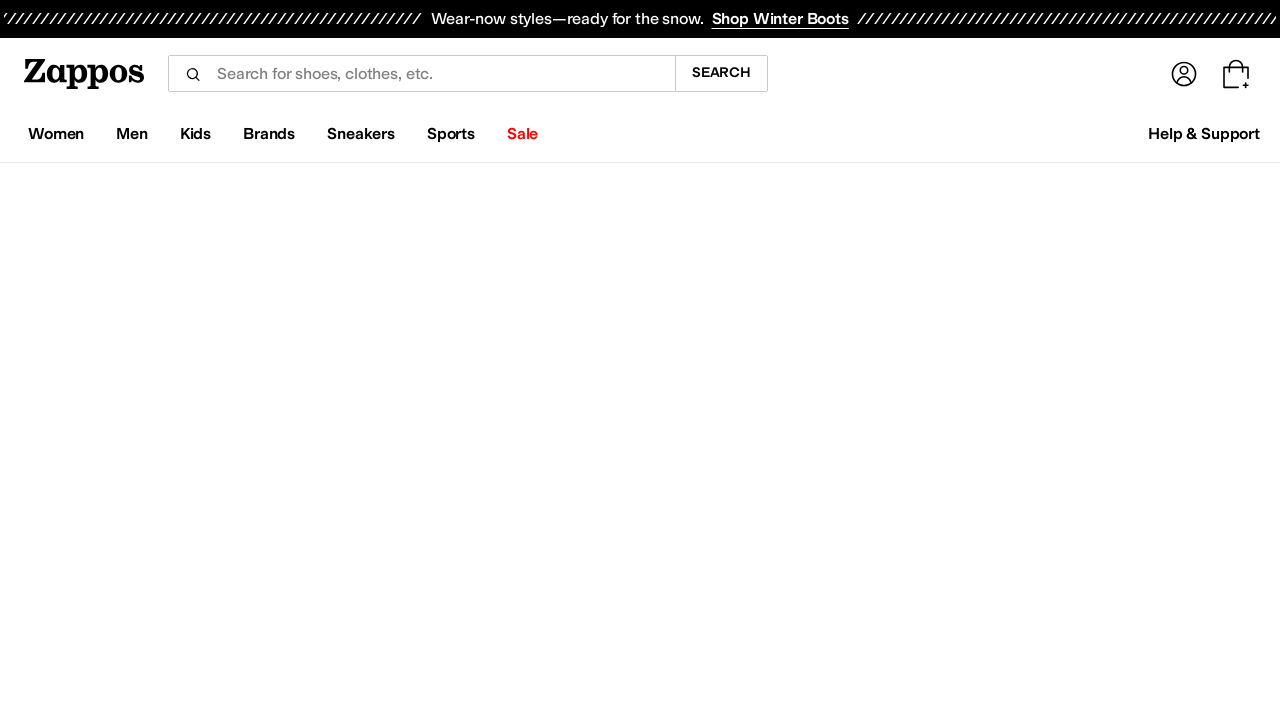

Filled search field with 'Green Shoes' on input[name='term']
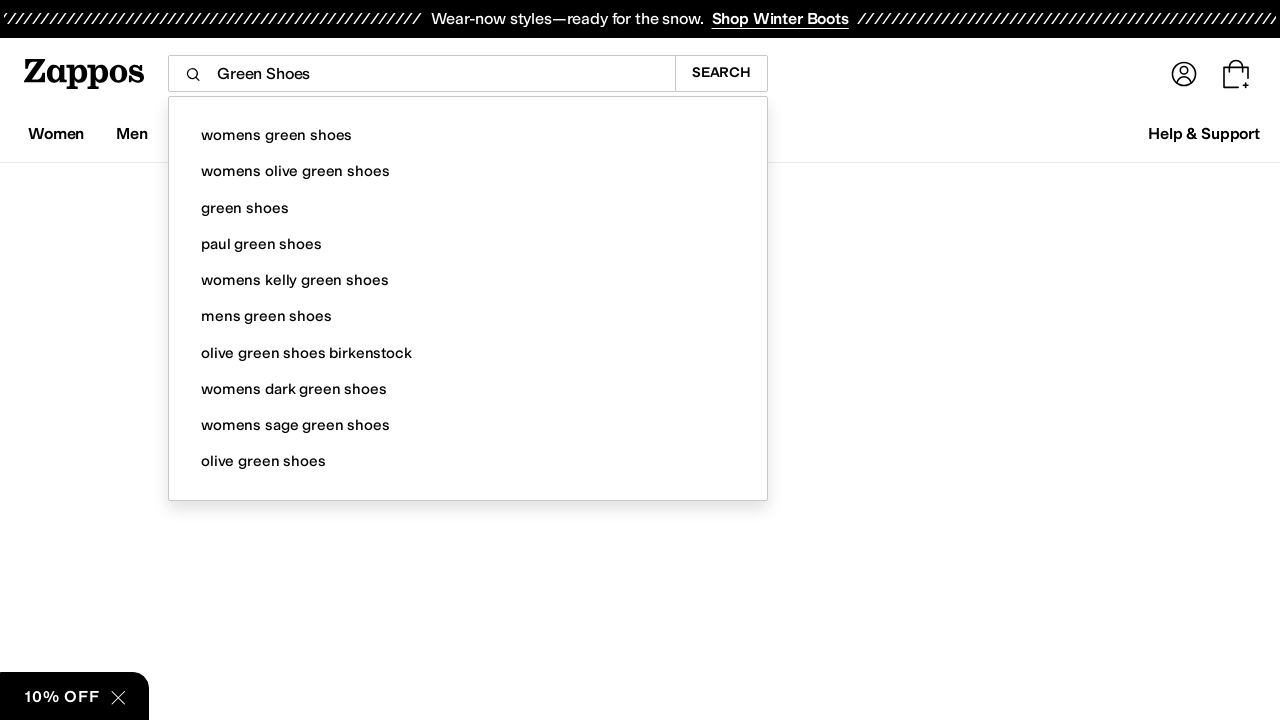

Submitted search form by pressing Enter on input[name='term']
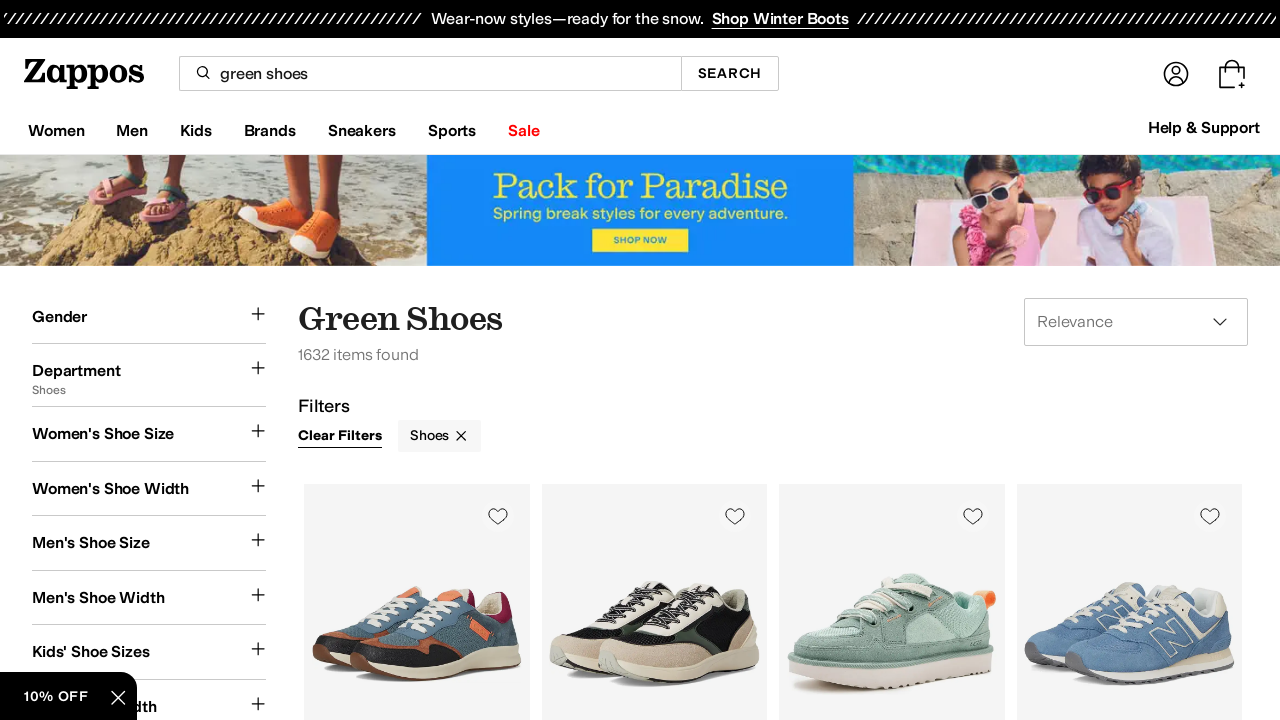

Search results page loaded successfully
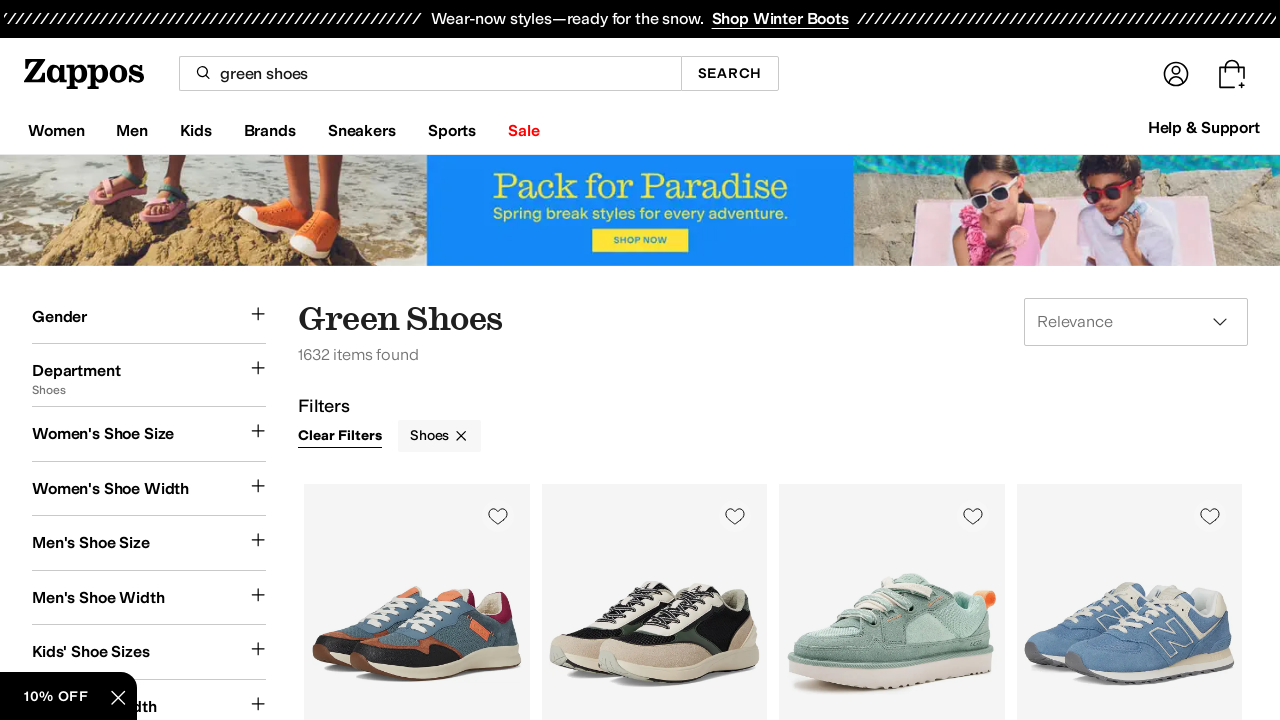

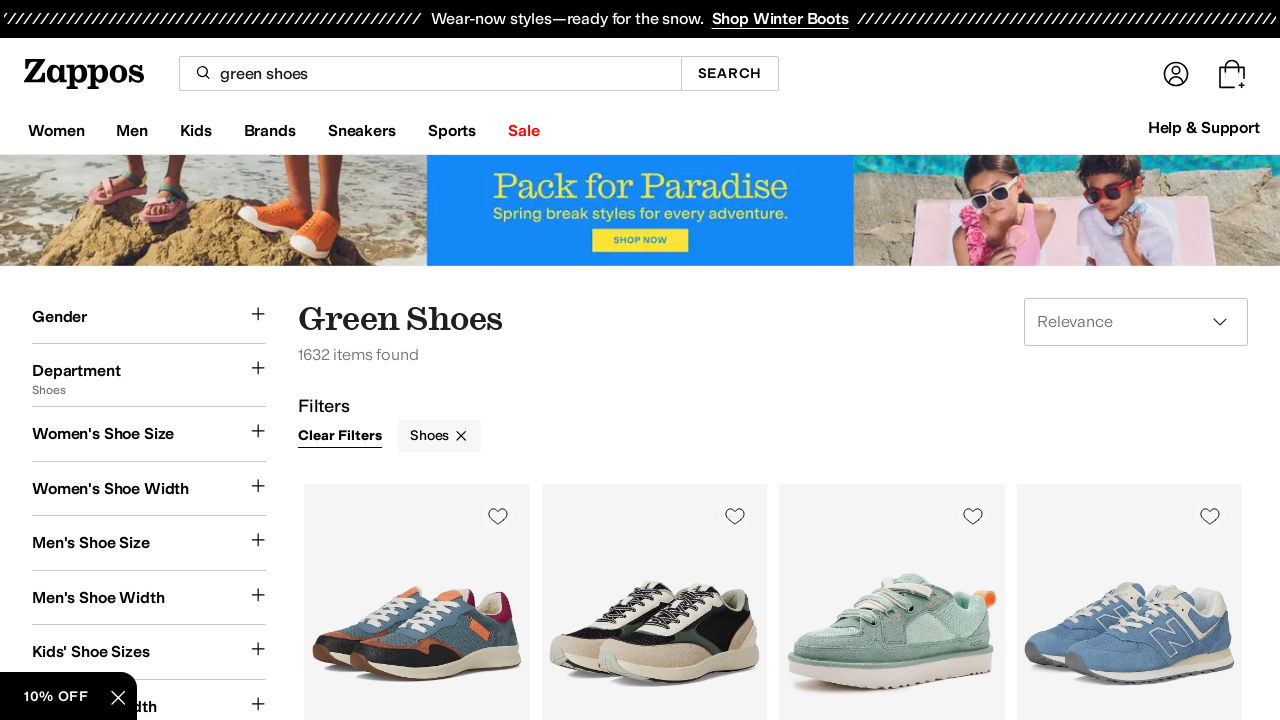